Tests navigation to the Accordian widget section by clicking on Widgets and then the Accordian submenu item

Starting URL: https://demoqa.com

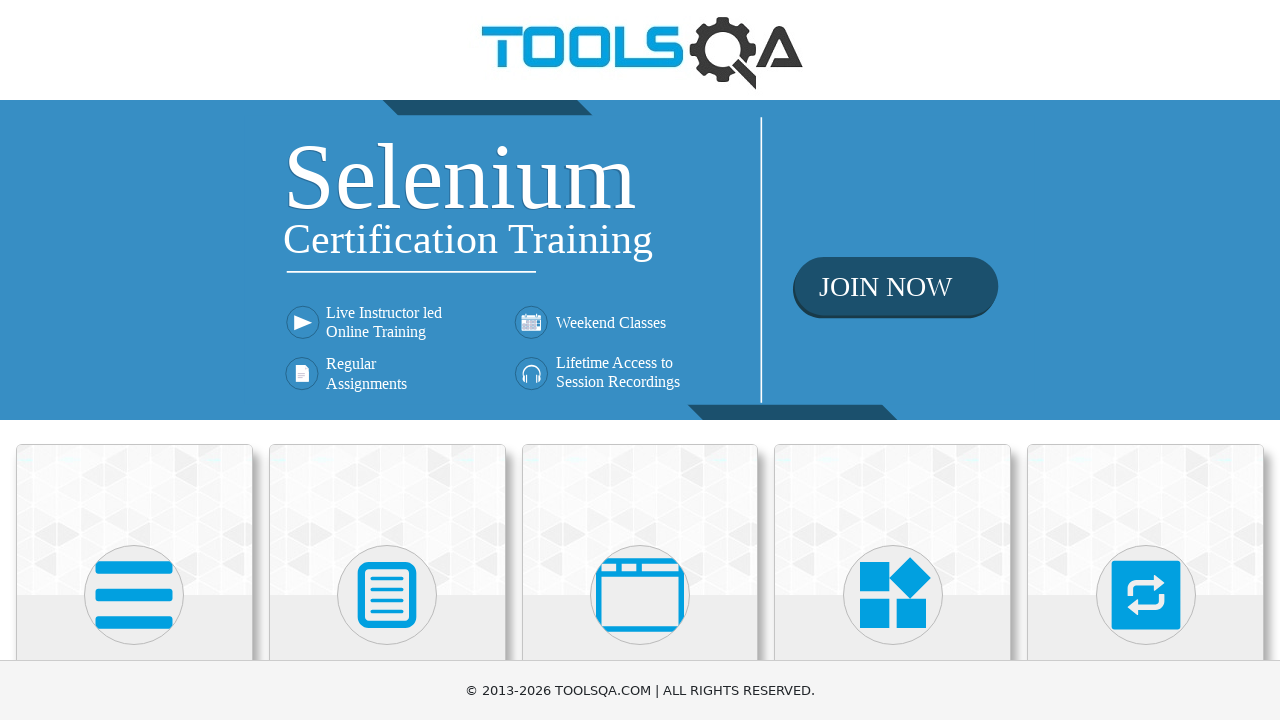

Clicked on Widgets section on homepage at (893, 360) on text=Widgets
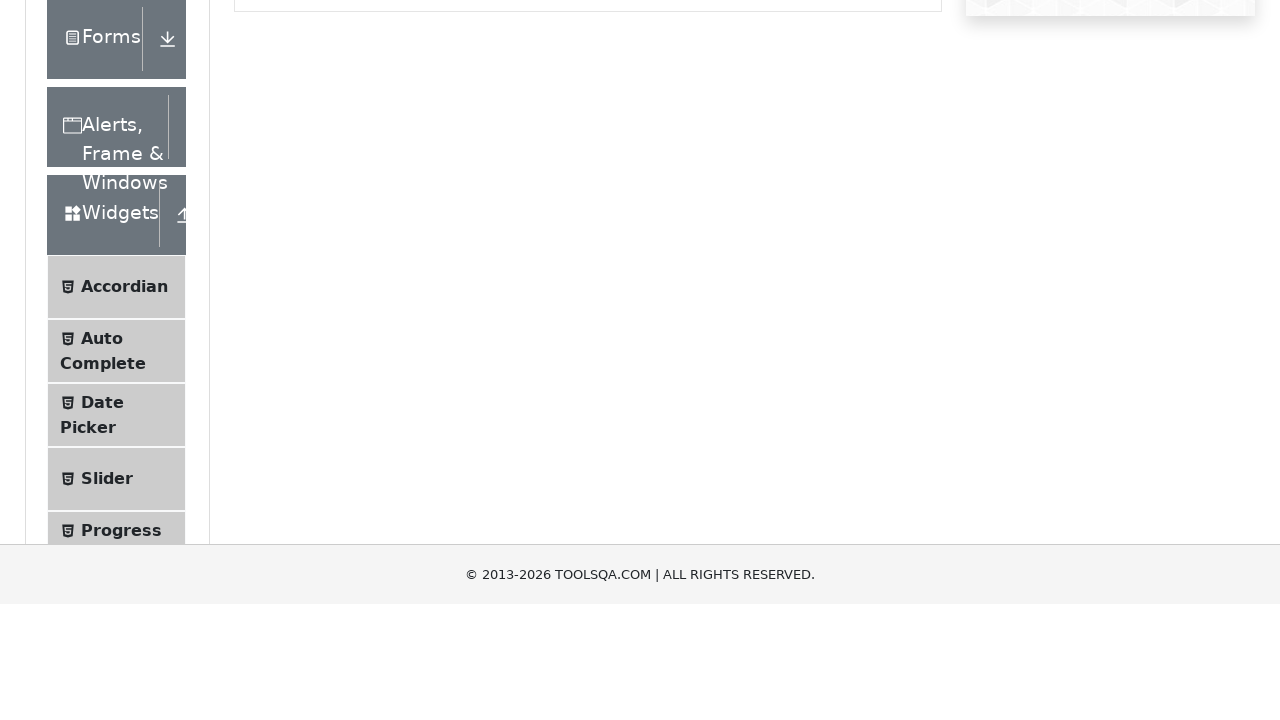

Located Accordian submenu element
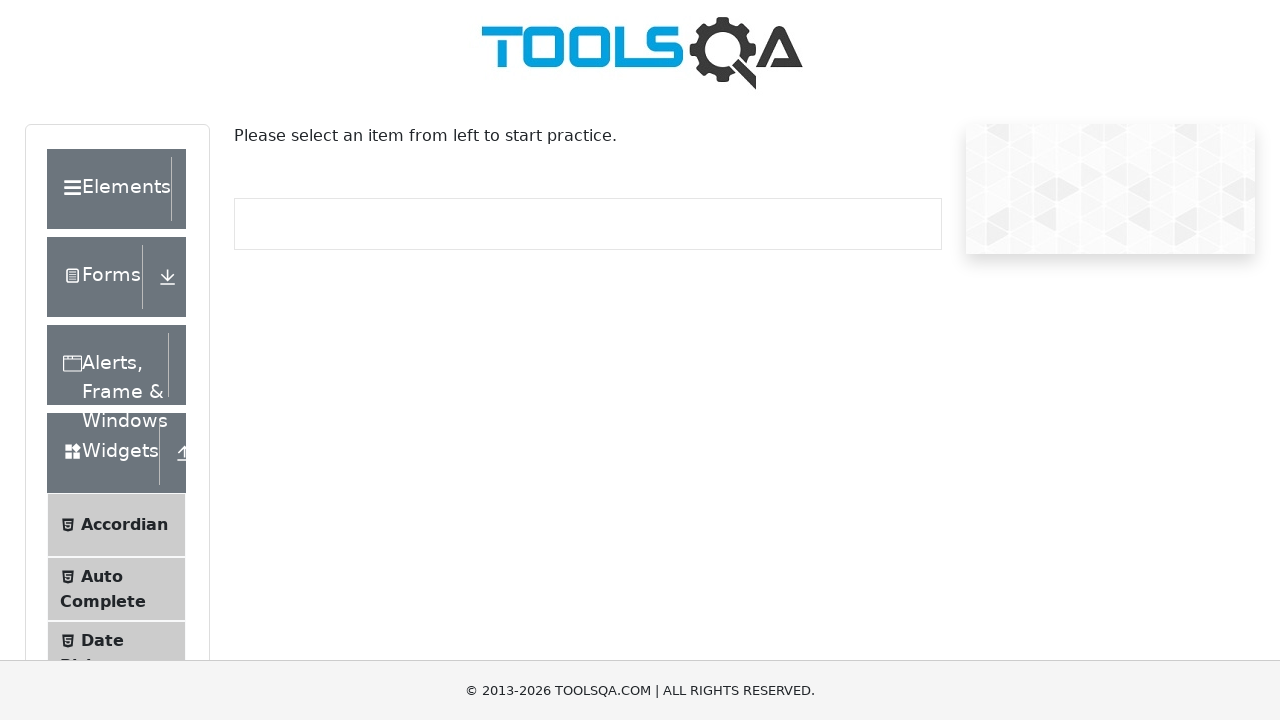

Scrolled Accordian submenu into view
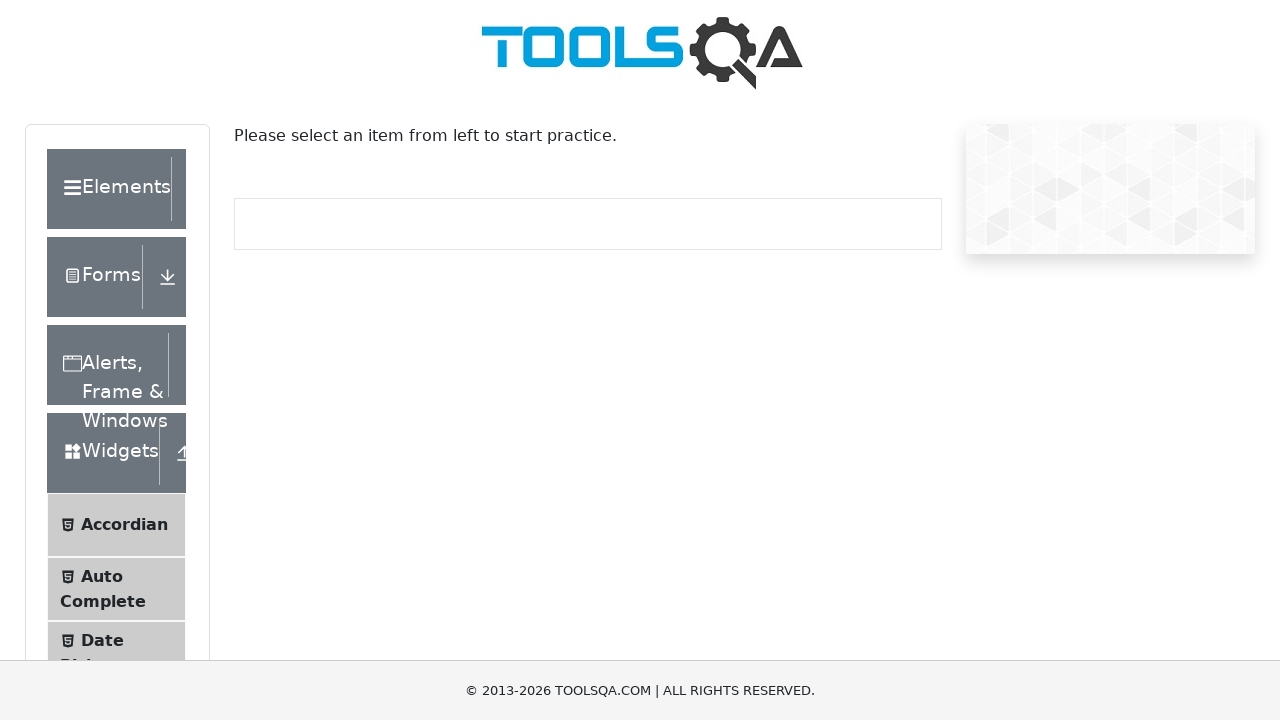

Clicked on Accordian submenu item at (124, 525) on xpath=//*[normalize-space(text())='Accordian']
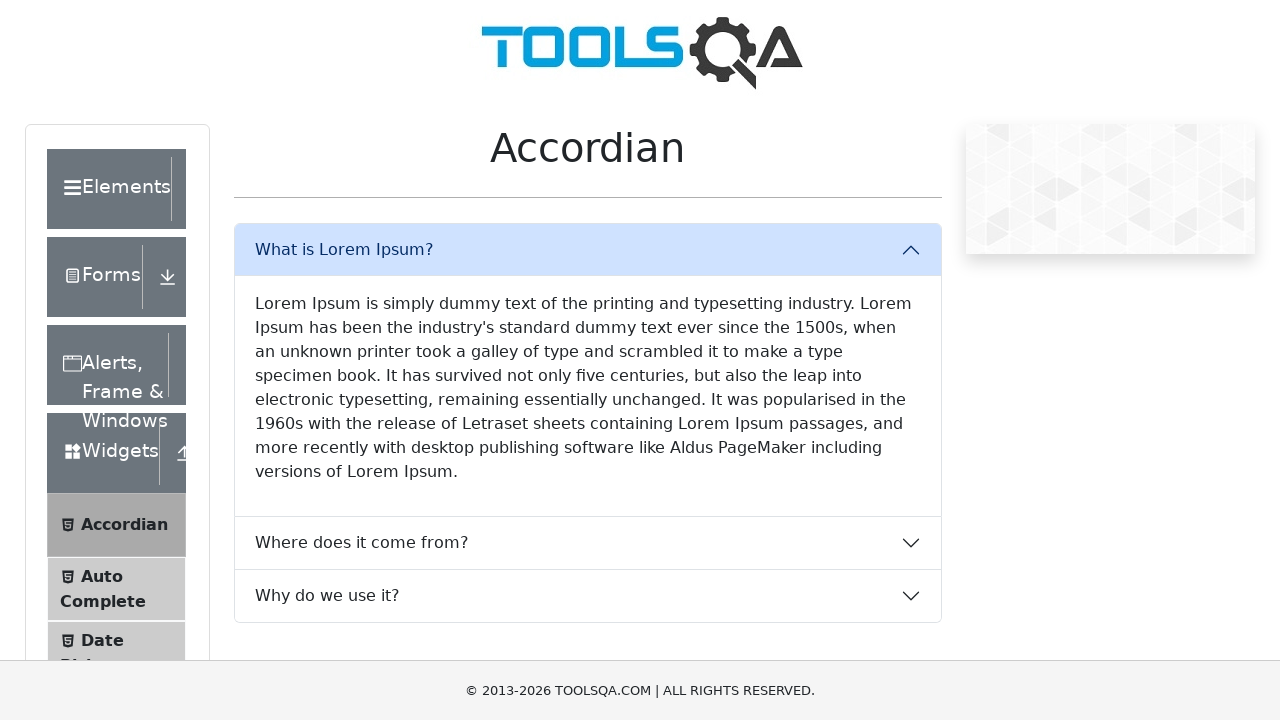

Verified page loaded with Accordian section title
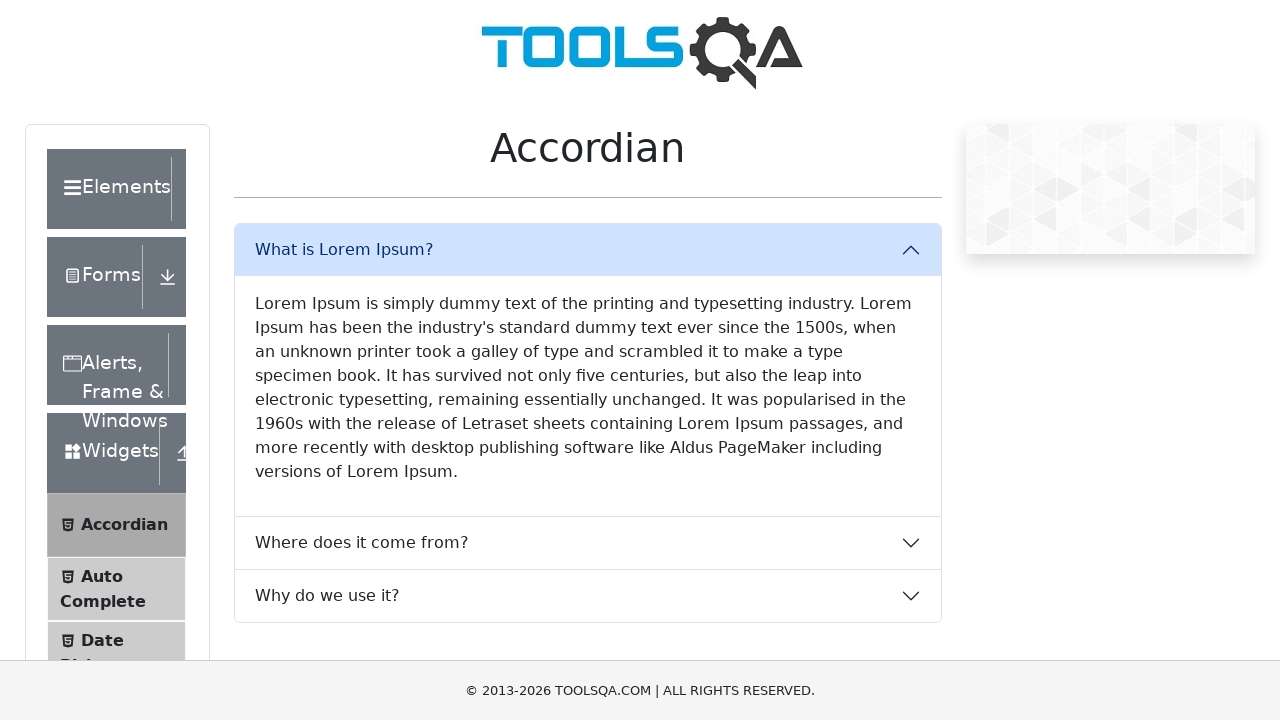

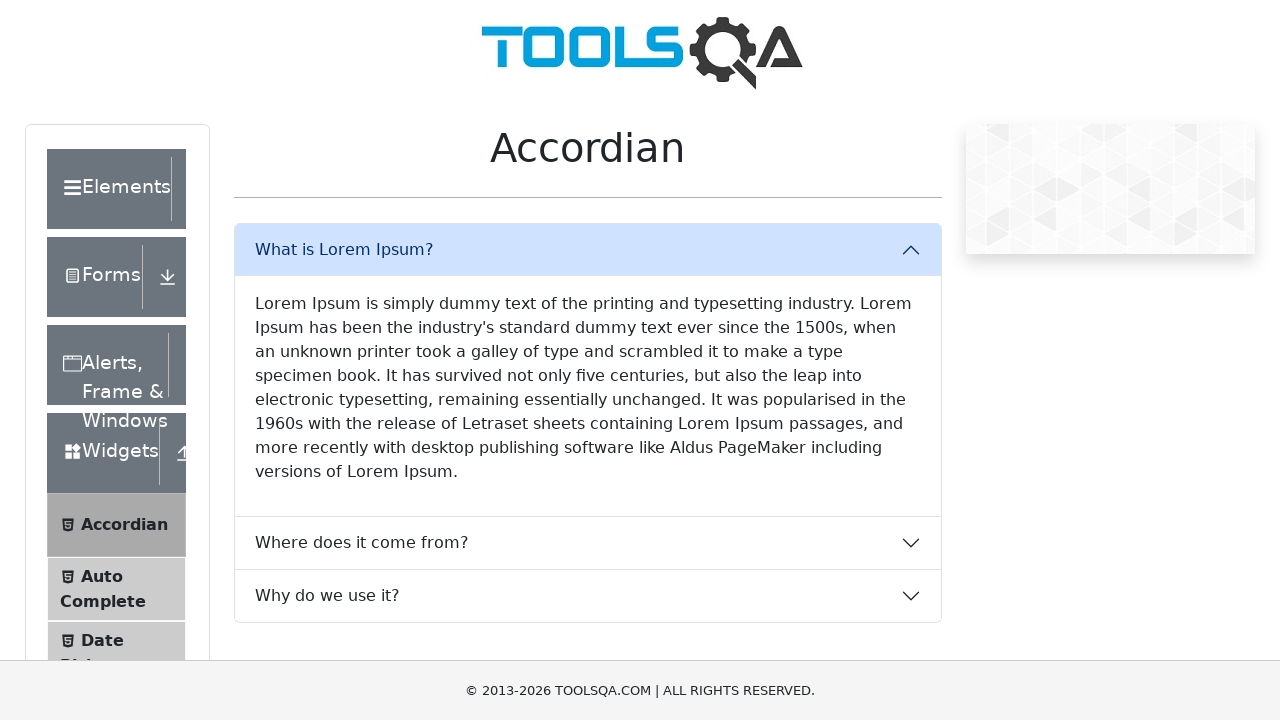